Navigates to RedBus website and opens a new browser tab using keyboard shortcut (Ctrl+T)

Starting URL: https://www.redbus.com/

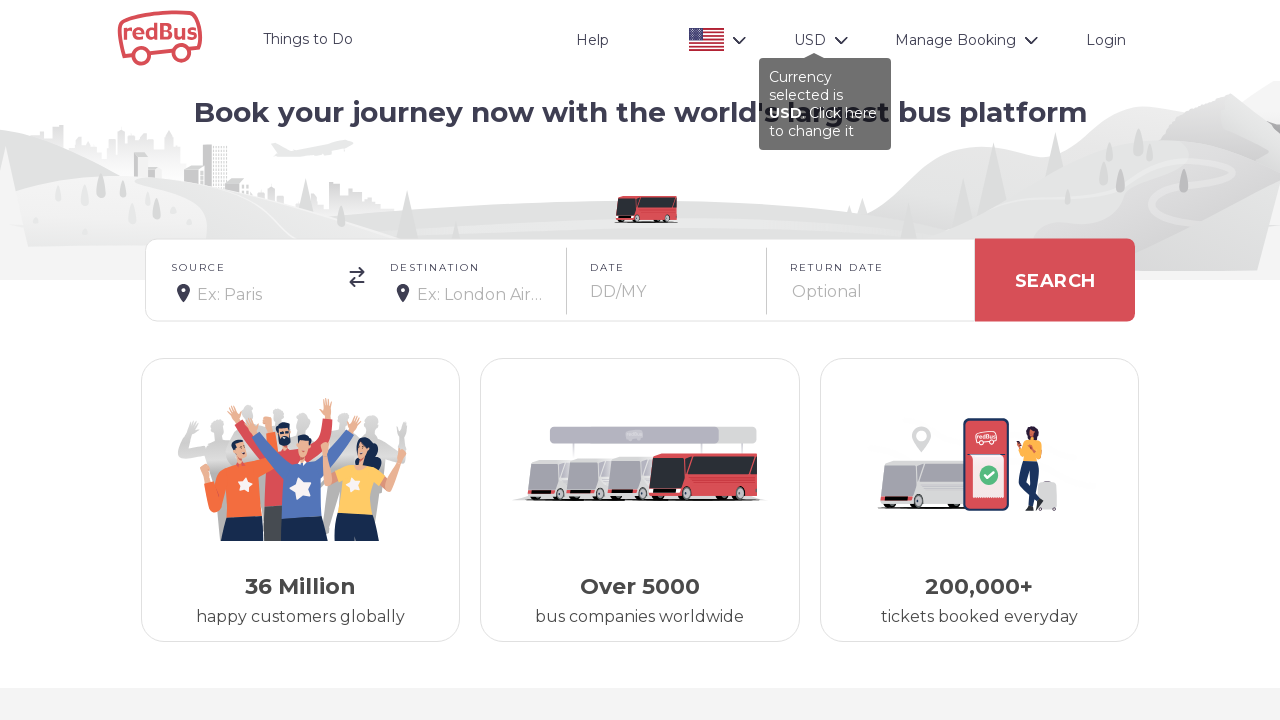

Navigated to RedBus website
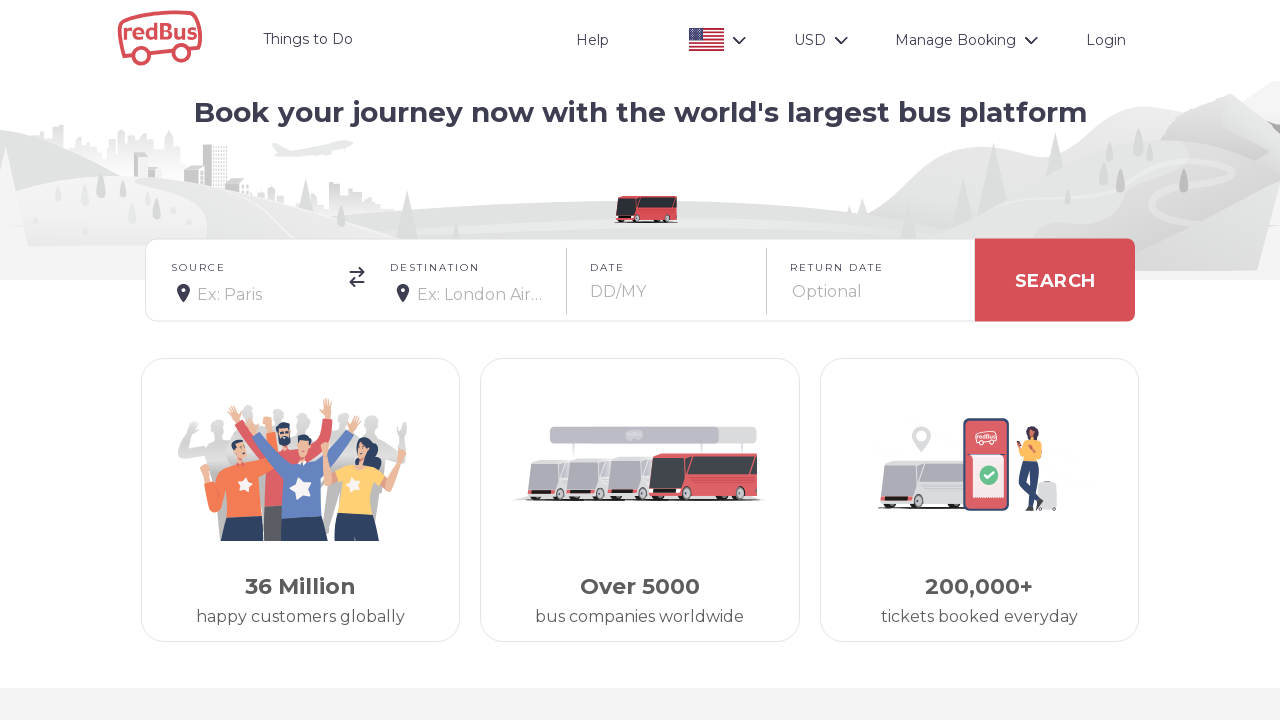

Opened new browser tab using Ctrl+T keyboard shortcut
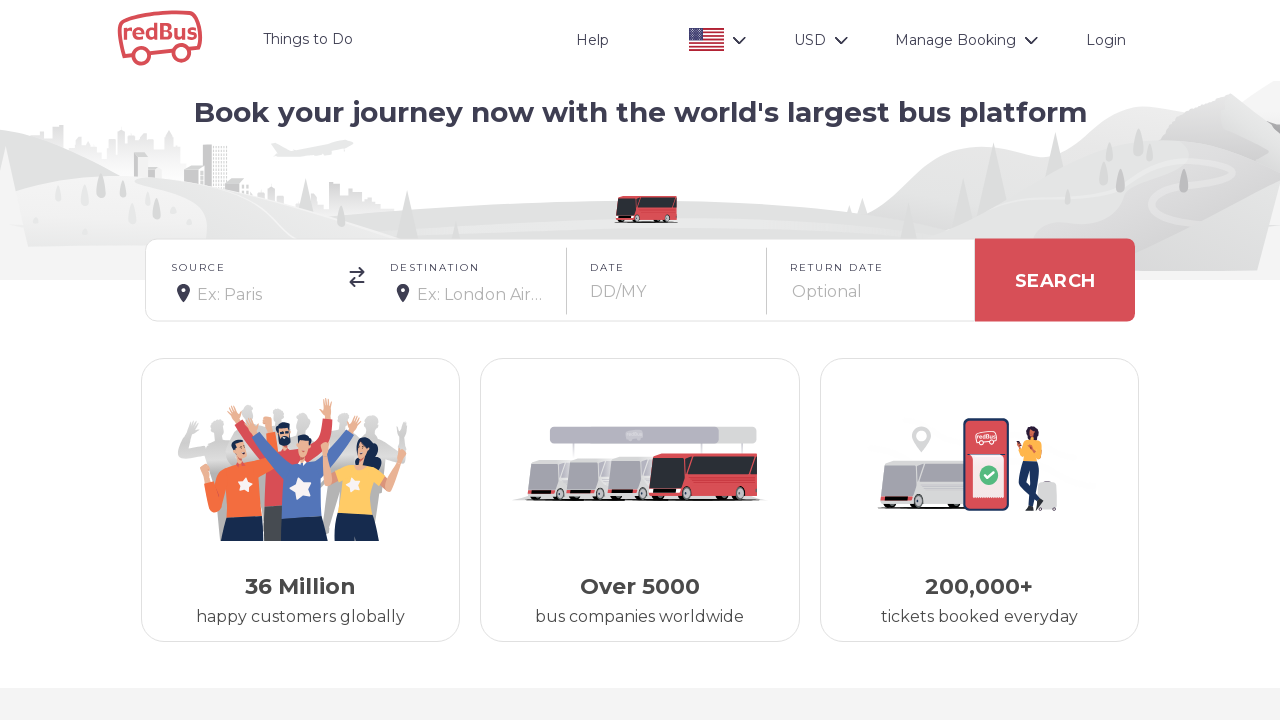

Waited for new tab to fully open
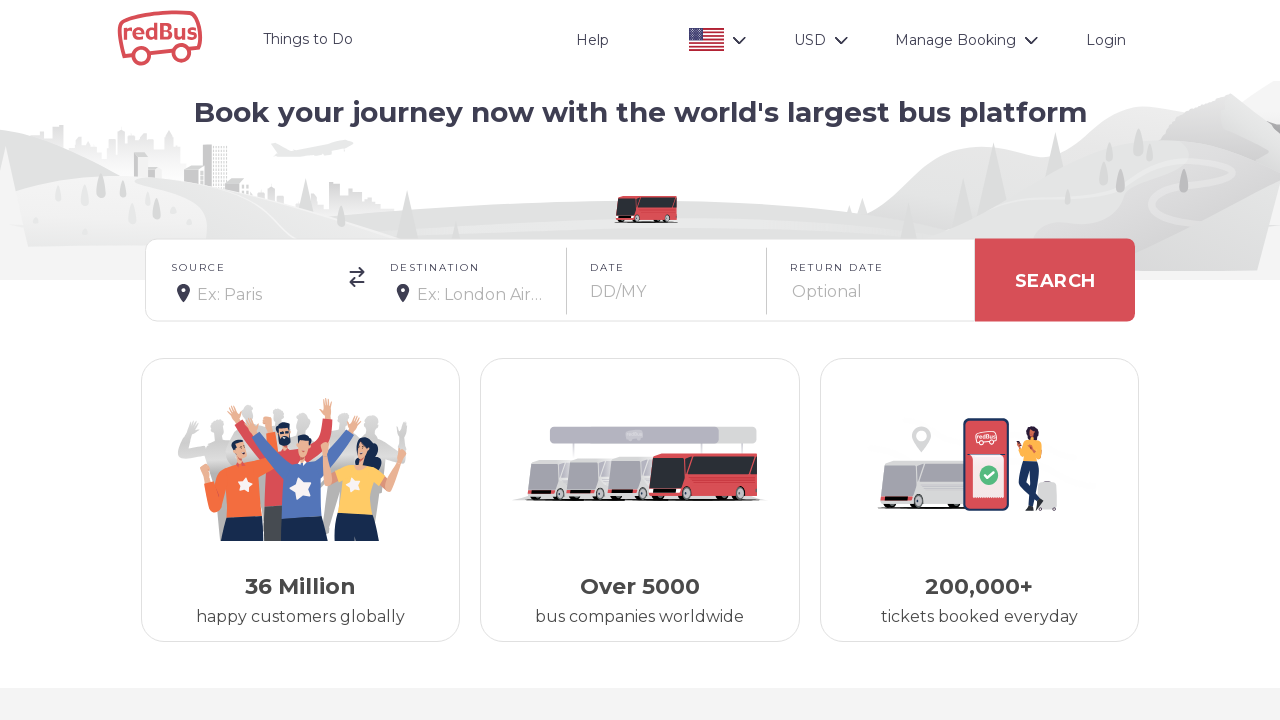

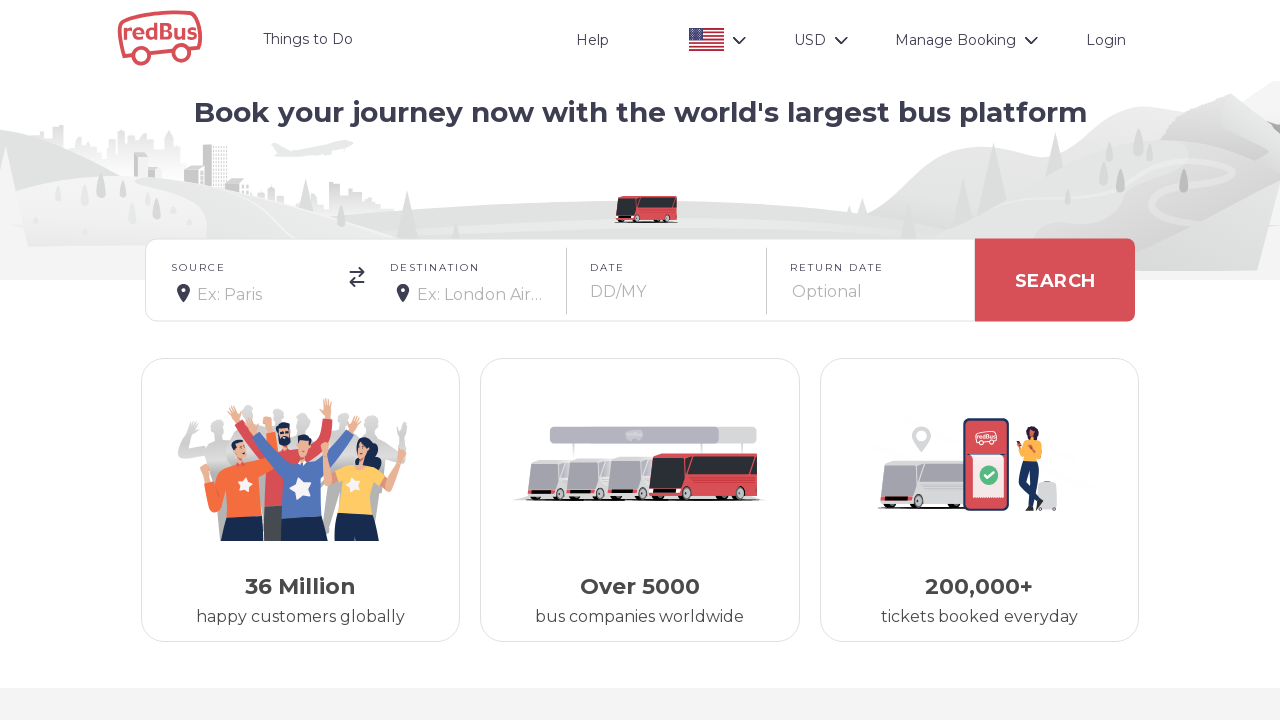